Tests an e-commerce flow by searching for products, adding a specific item (Carrot) to cart, and proceeding through checkout to place an order

Starting URL: https://rahulshettyacademy.com/seleniumPractise/#/

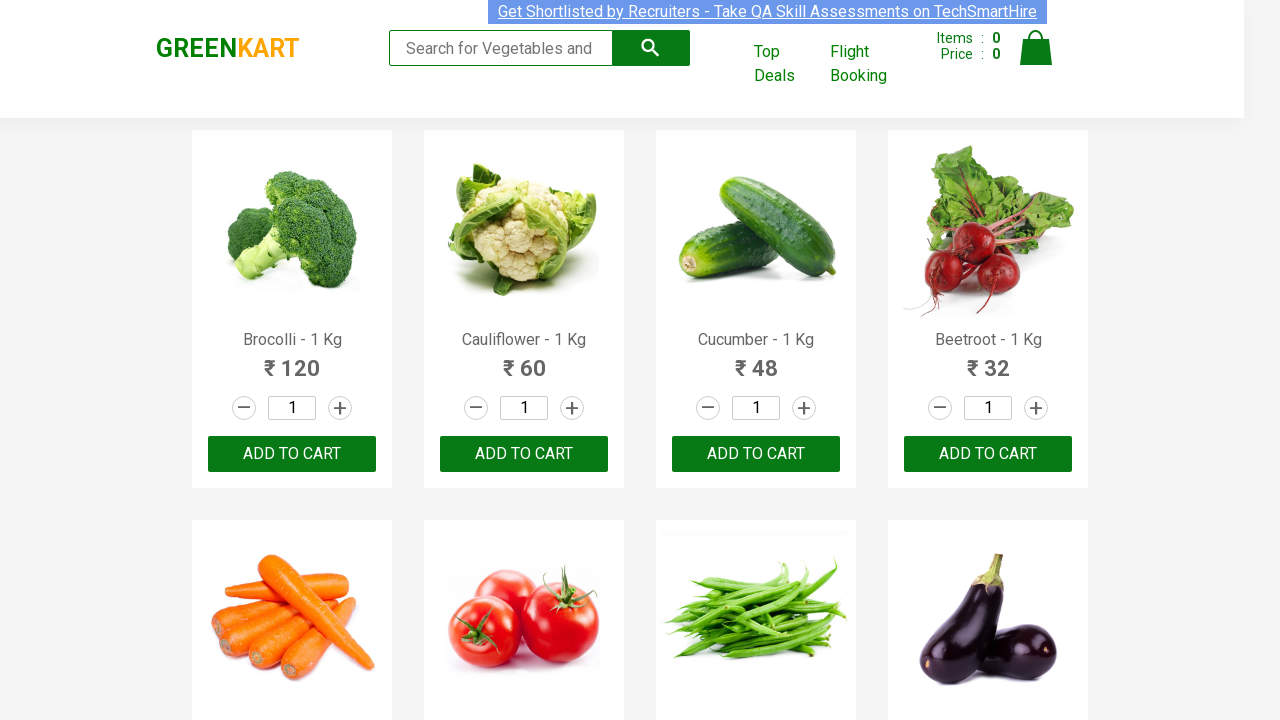

Filled search box with 'ca' to find products on input.search-keyword
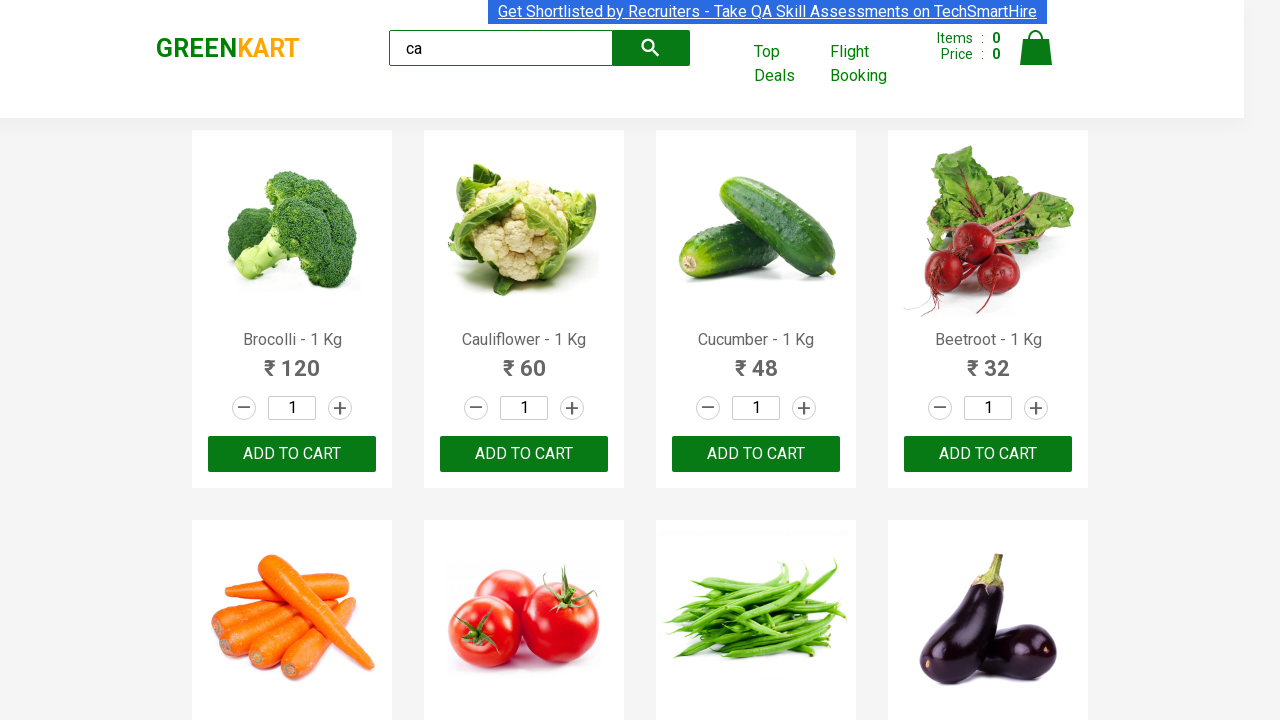

Products loaded after search
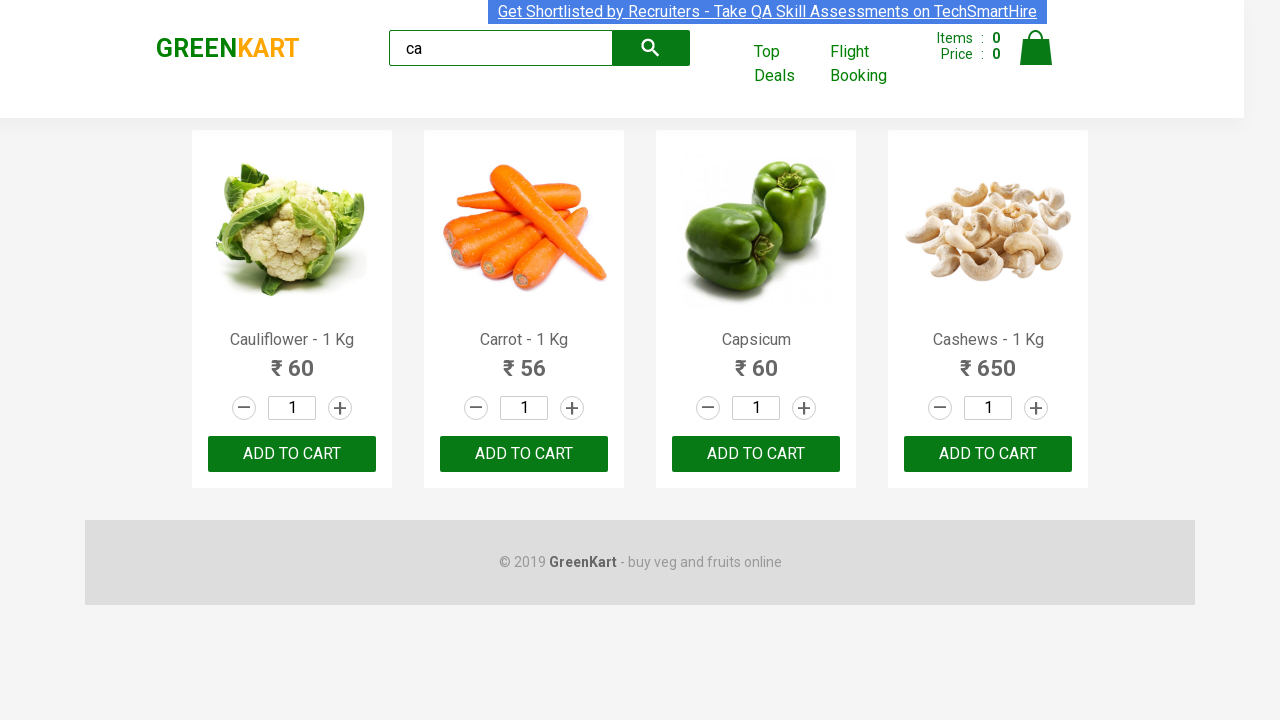

Found Carrot product and clicked ADD TO CART at (524, 454) on .products .product >> nth=1 >> text=ADD TO CART
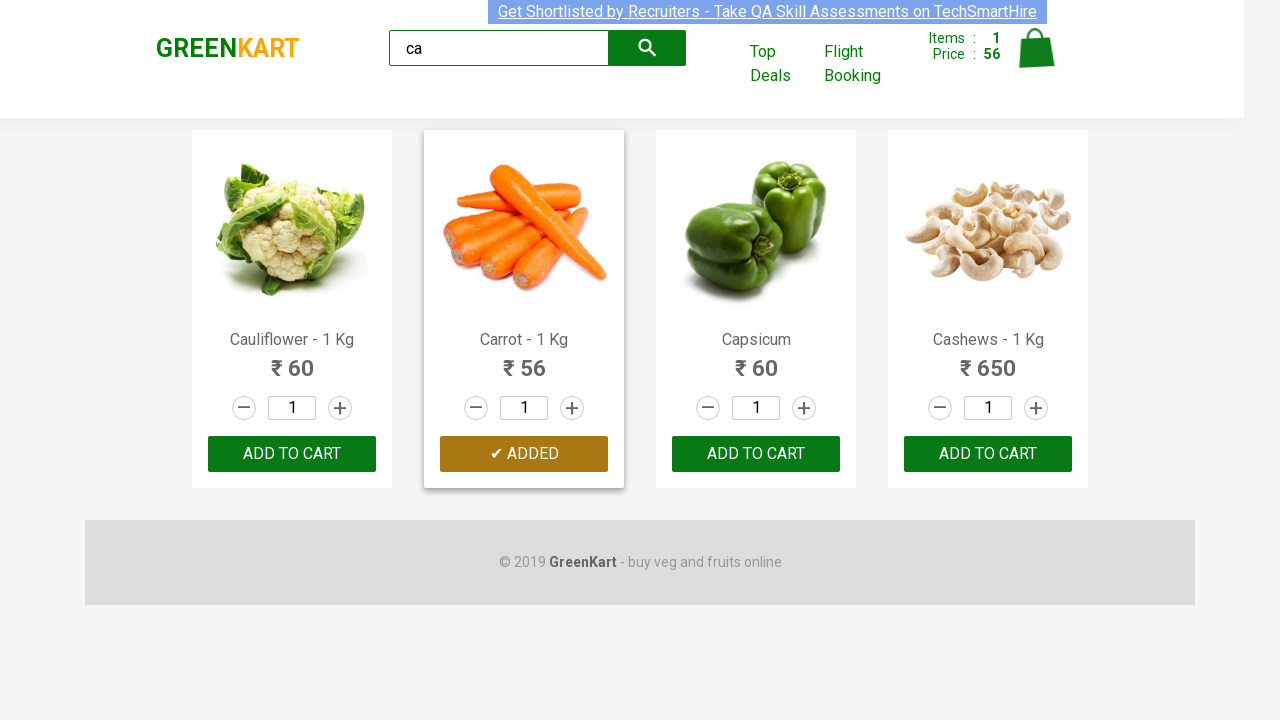

Clicked cart icon to view cart at (1036, 59) on a.cart-icon
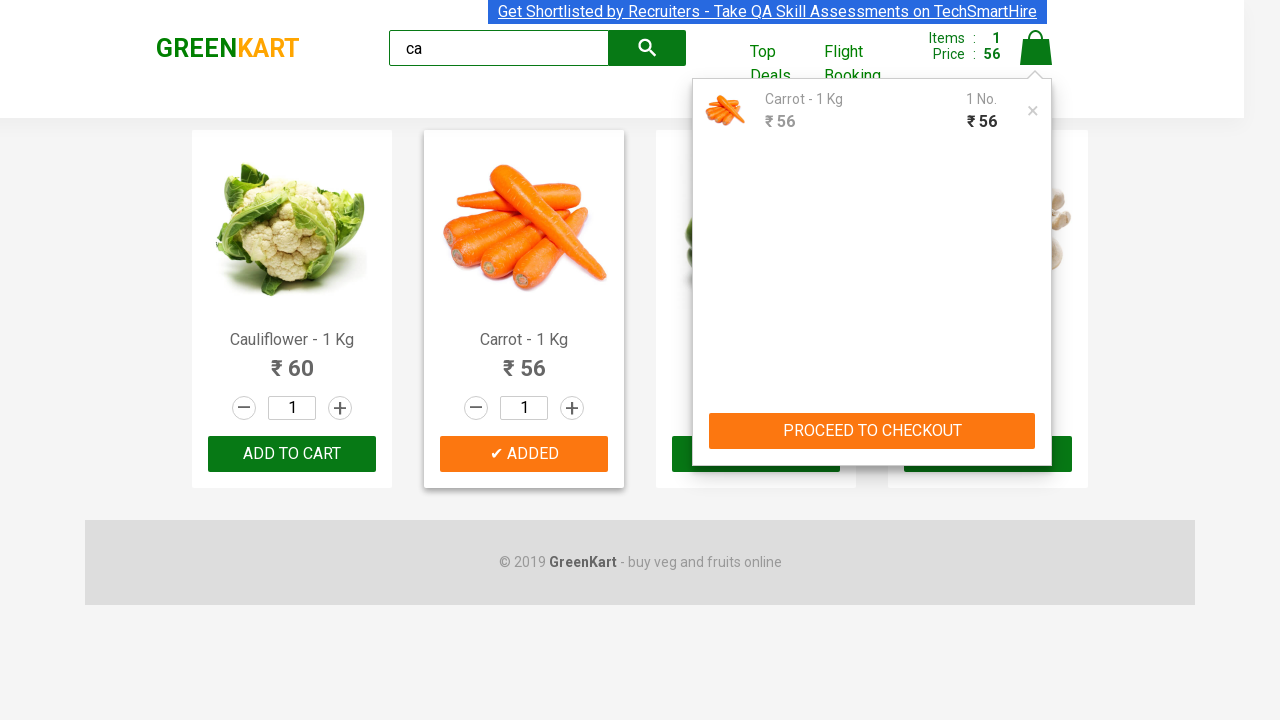

Clicked PROCEED TO CHECKOUT button at (872, 431) on text=PROCEED TO CHECKOUT
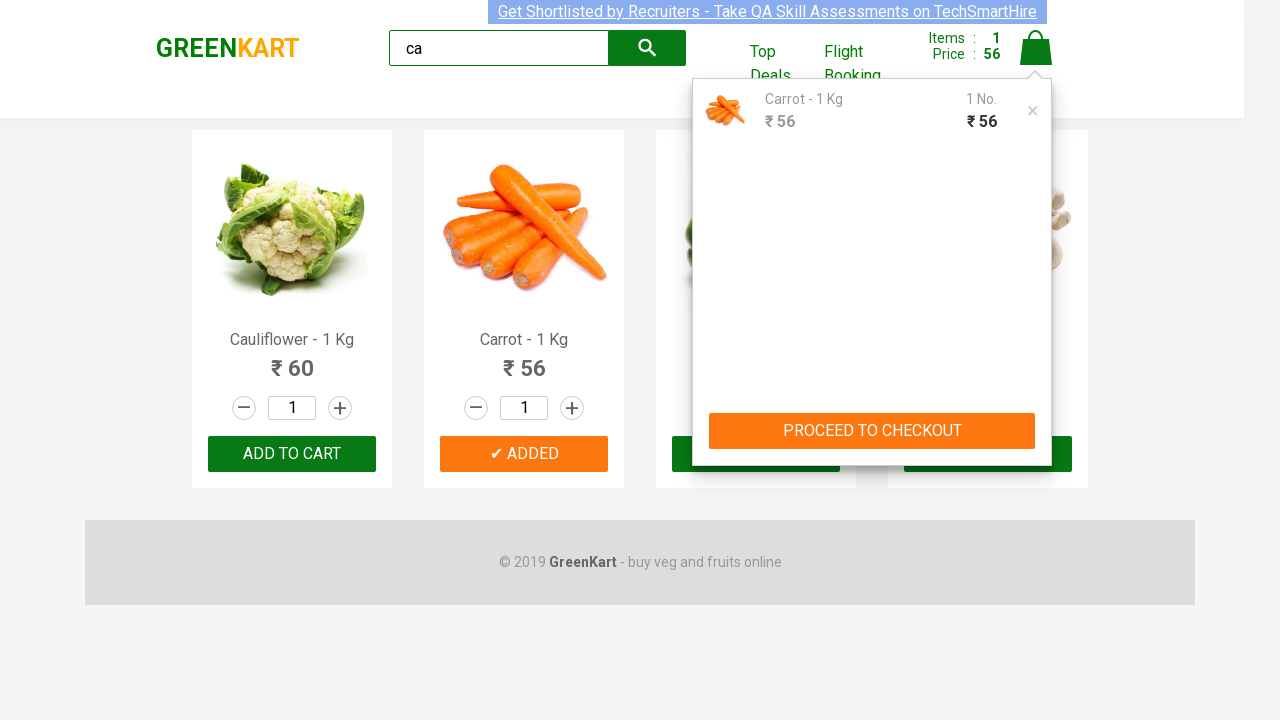

Clicked Place Order button to complete purchase at (1036, 420) on text=Place Order
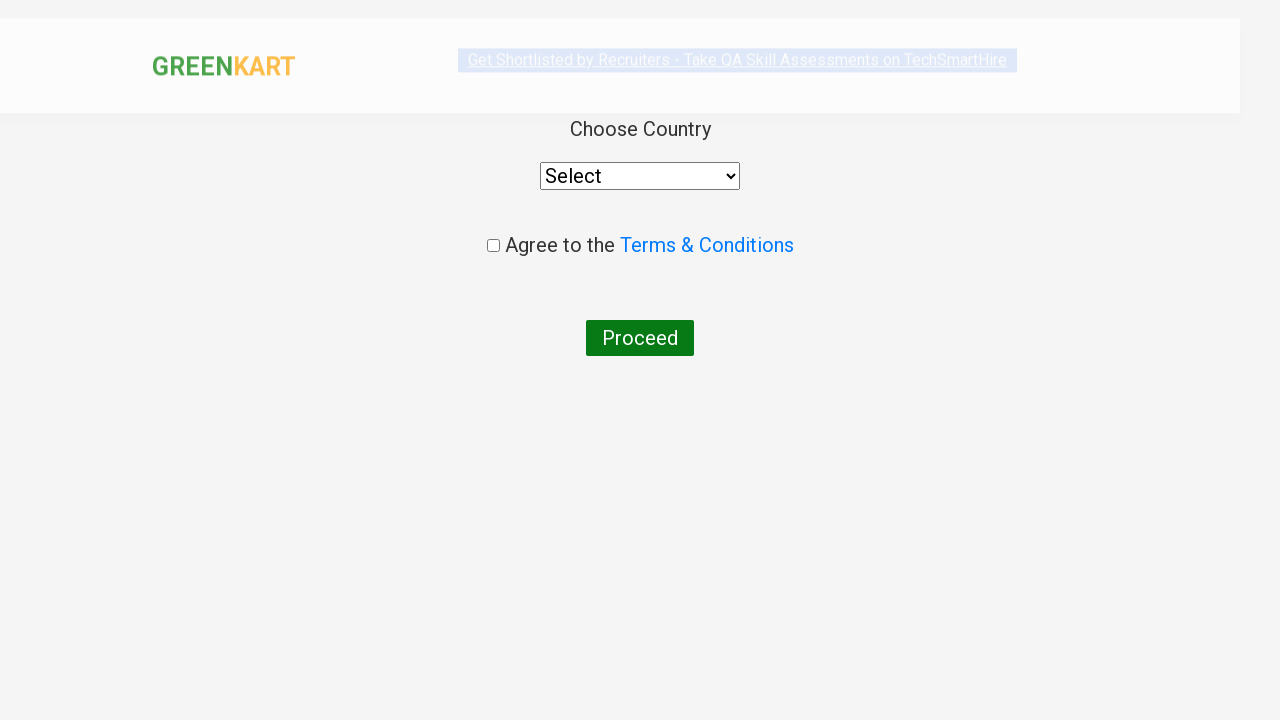

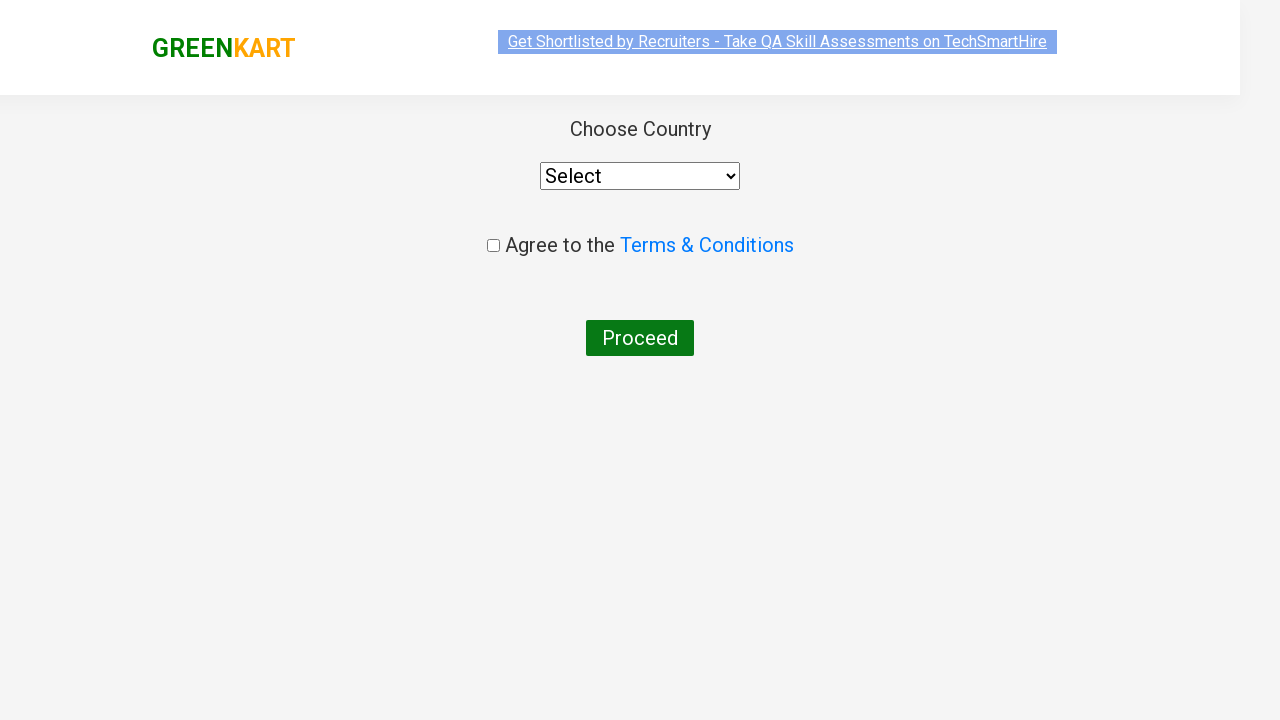